Tests GitHub search functionality by opening the search dialog, entering a query, and verifying search results appear

Starting URL: https://github.com/

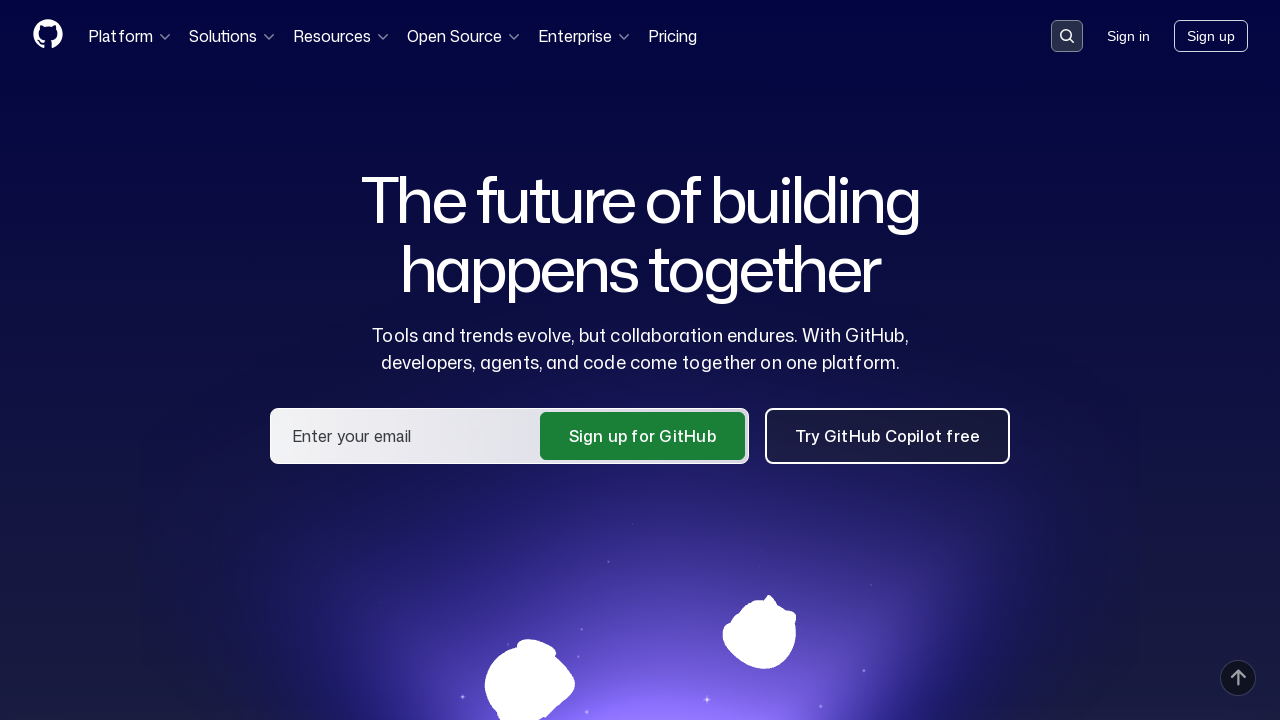

Search button selector appeared
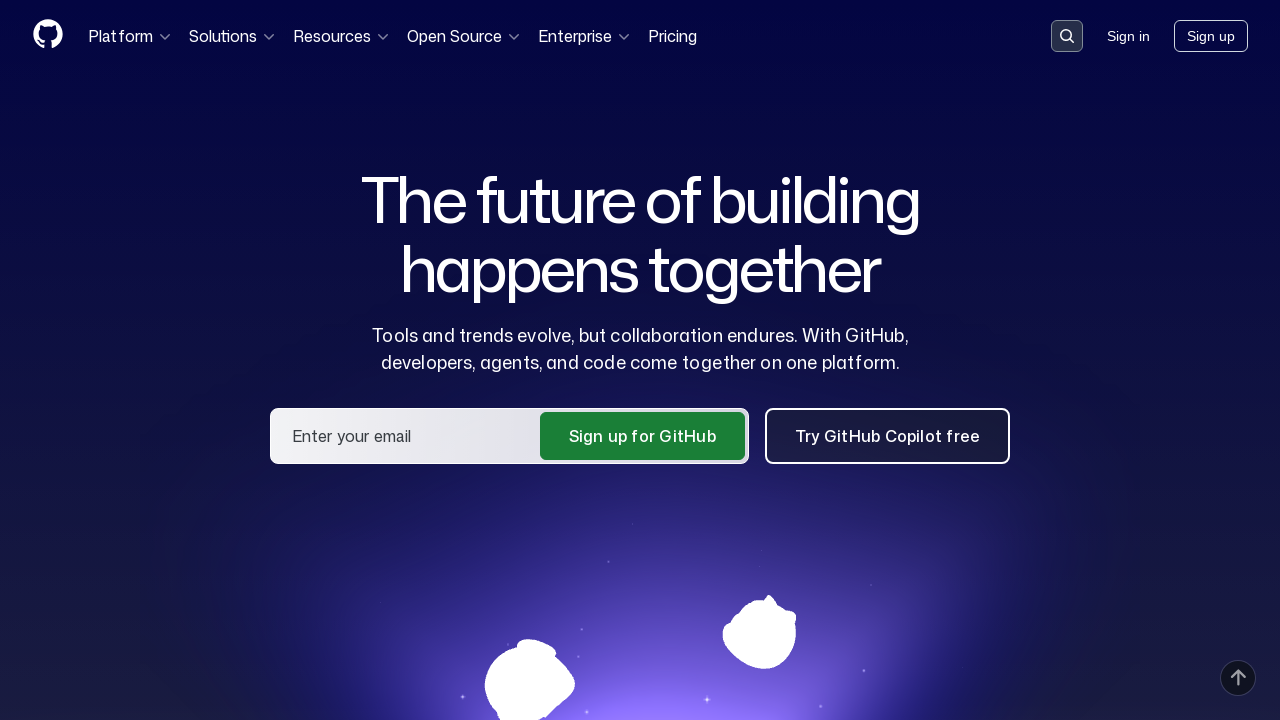

Clicked search button to open search dialog at (1067, 36) on button[data-target='qbsearch-input.inputButton']
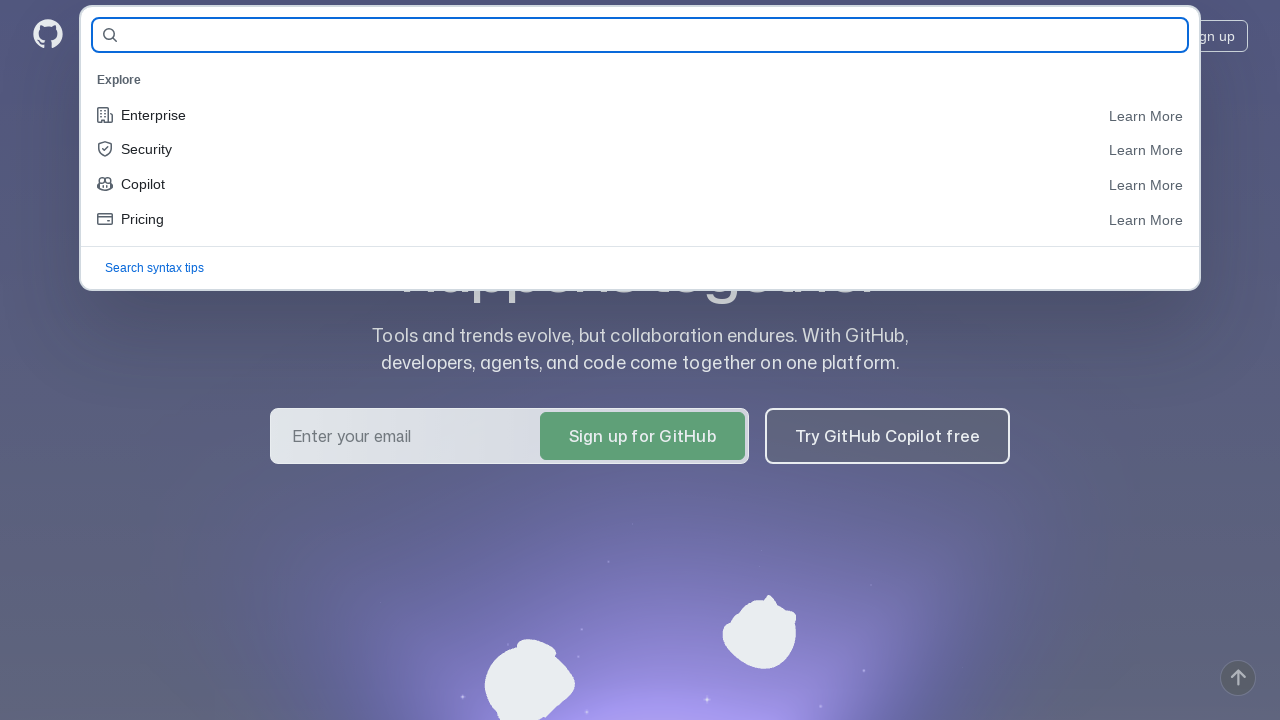

Search input field appeared
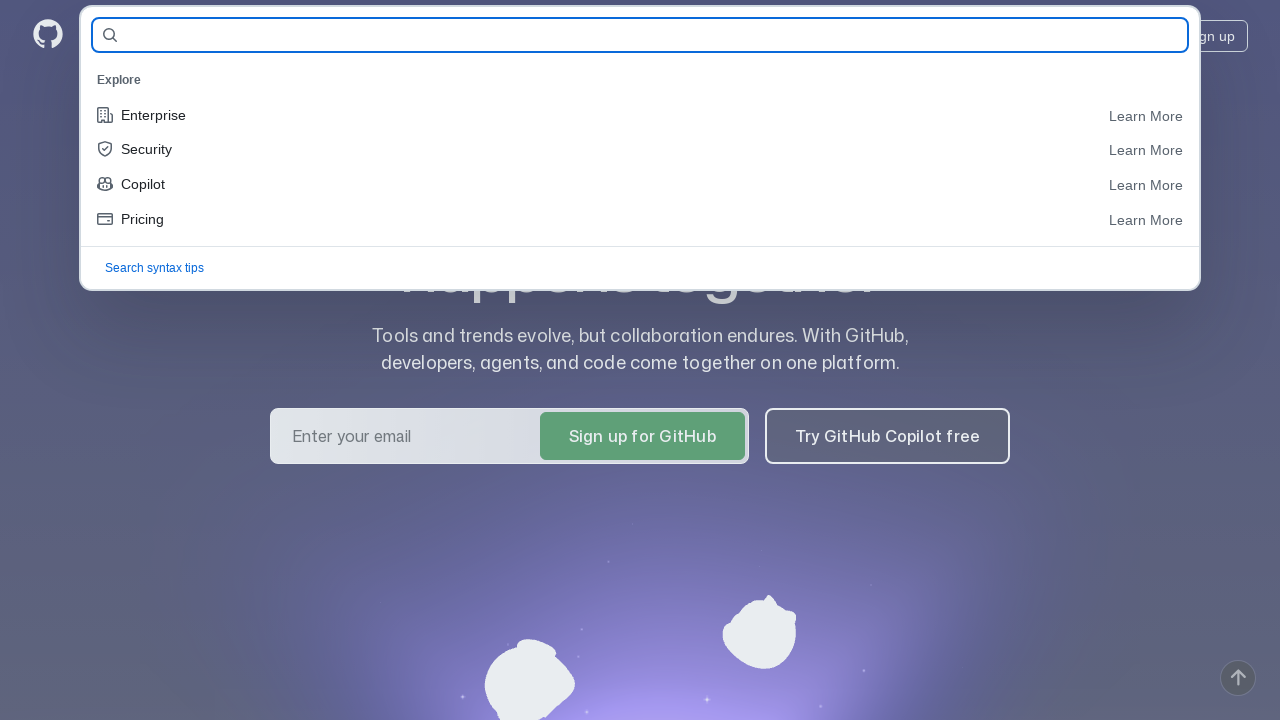

Entered search query 'act' into search field on #query-builder-test
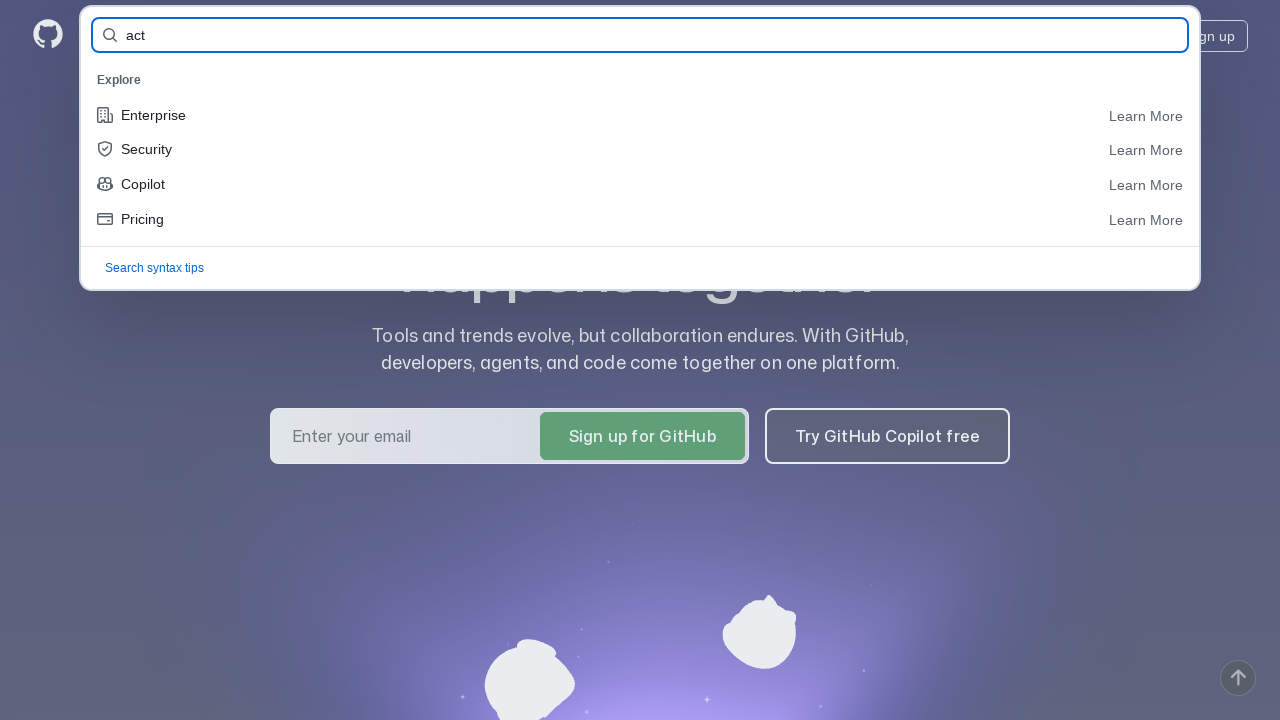

Pressed Enter to execute search
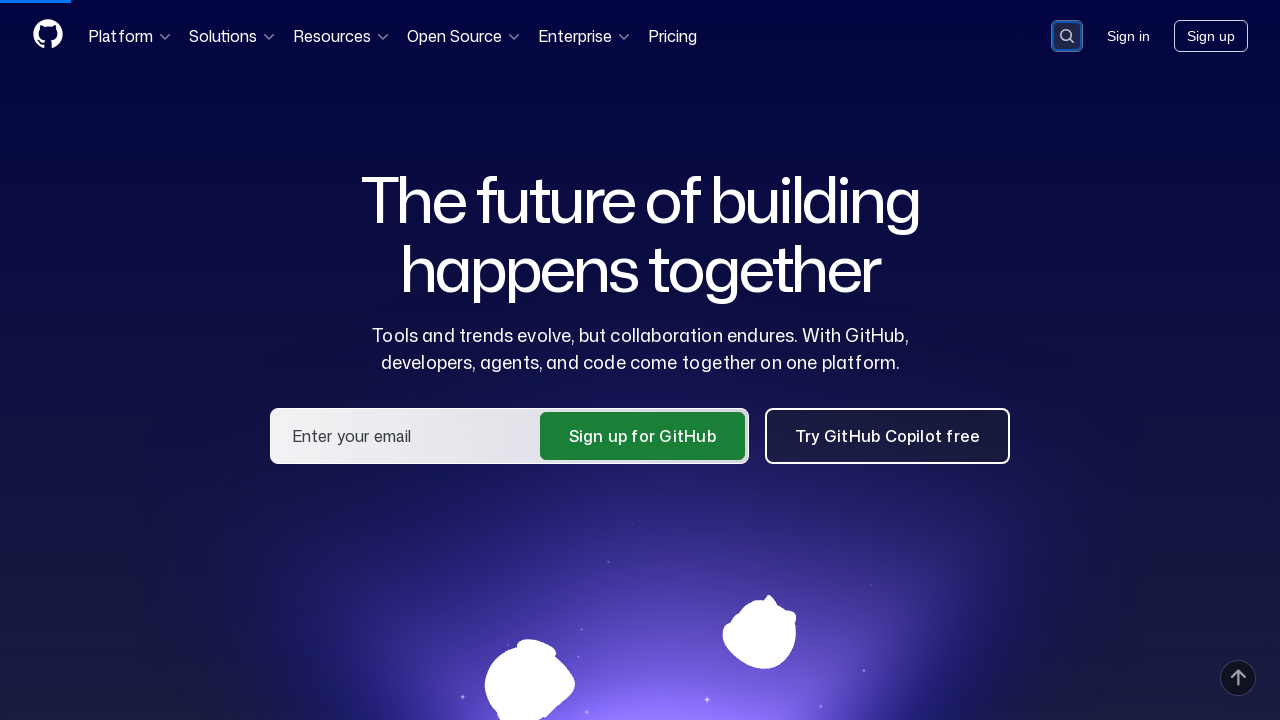

Search results loaded and repository link appeared
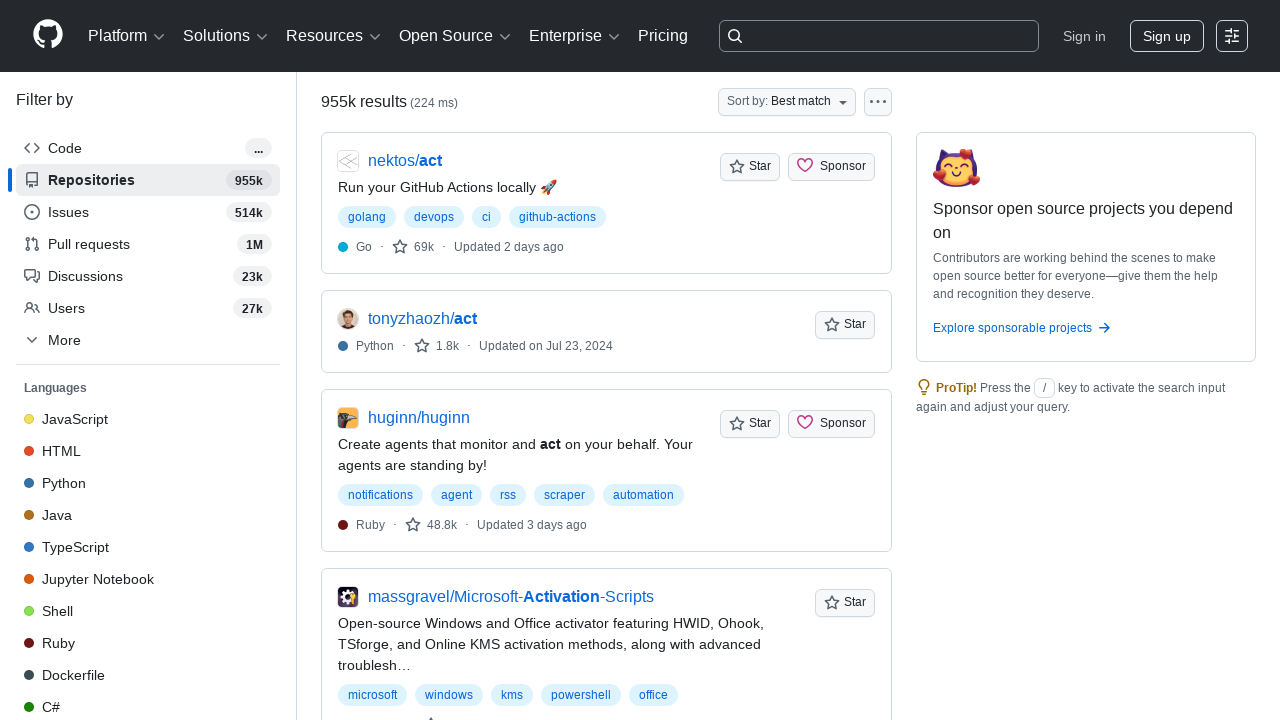

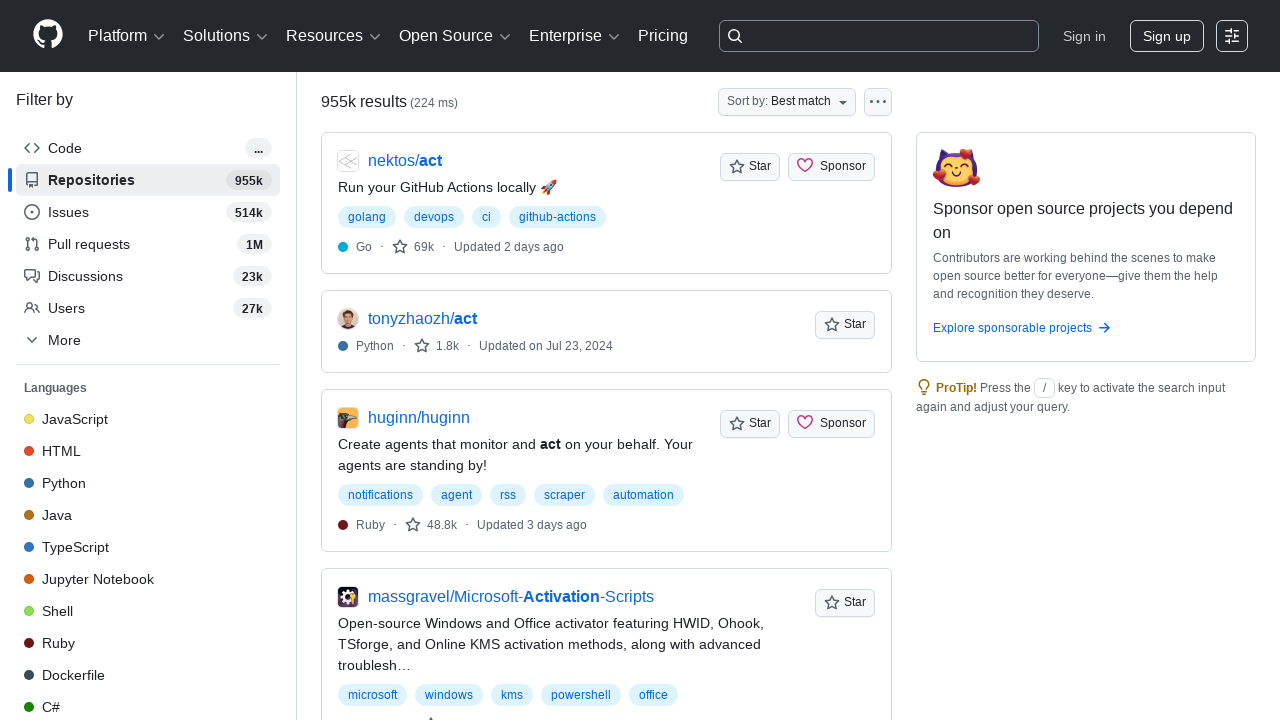